Tests the email input field functionality on the Sauce Labs test page by entering an email address and verifying it was accepted

Starting URL: https://saucelabs.com/test/guinea-pig

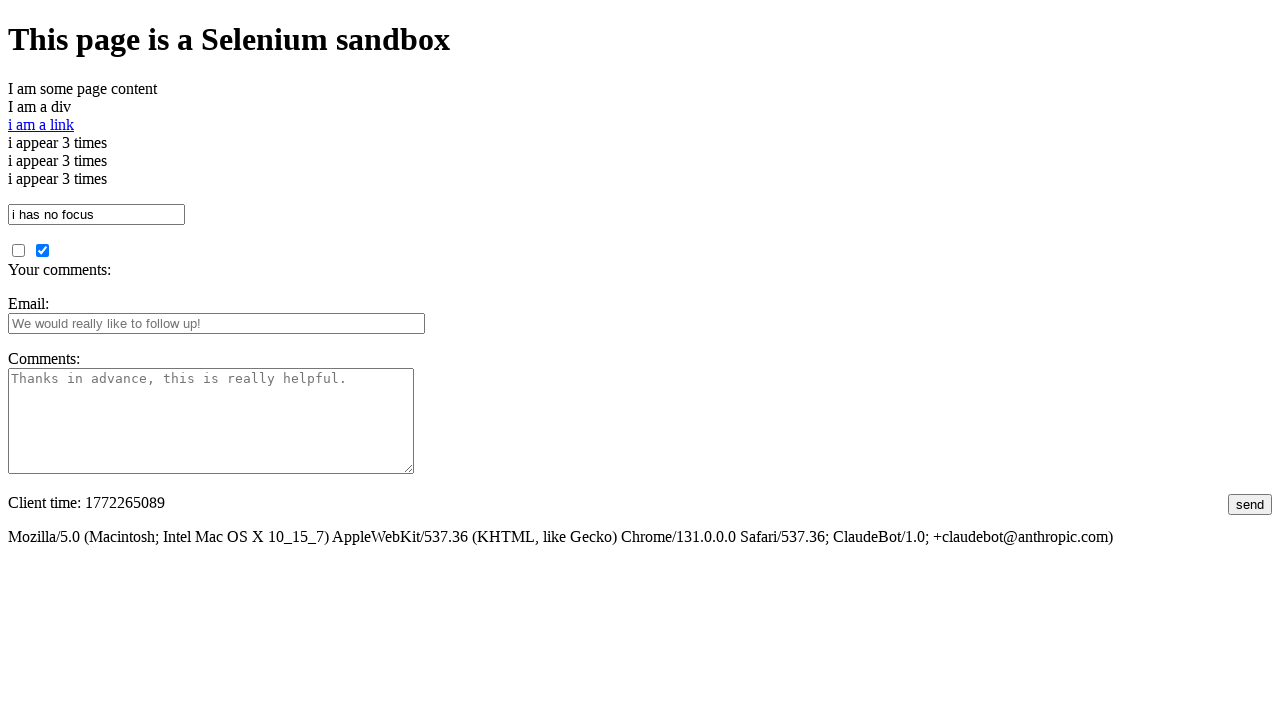

Navigated to Sauce Labs test page
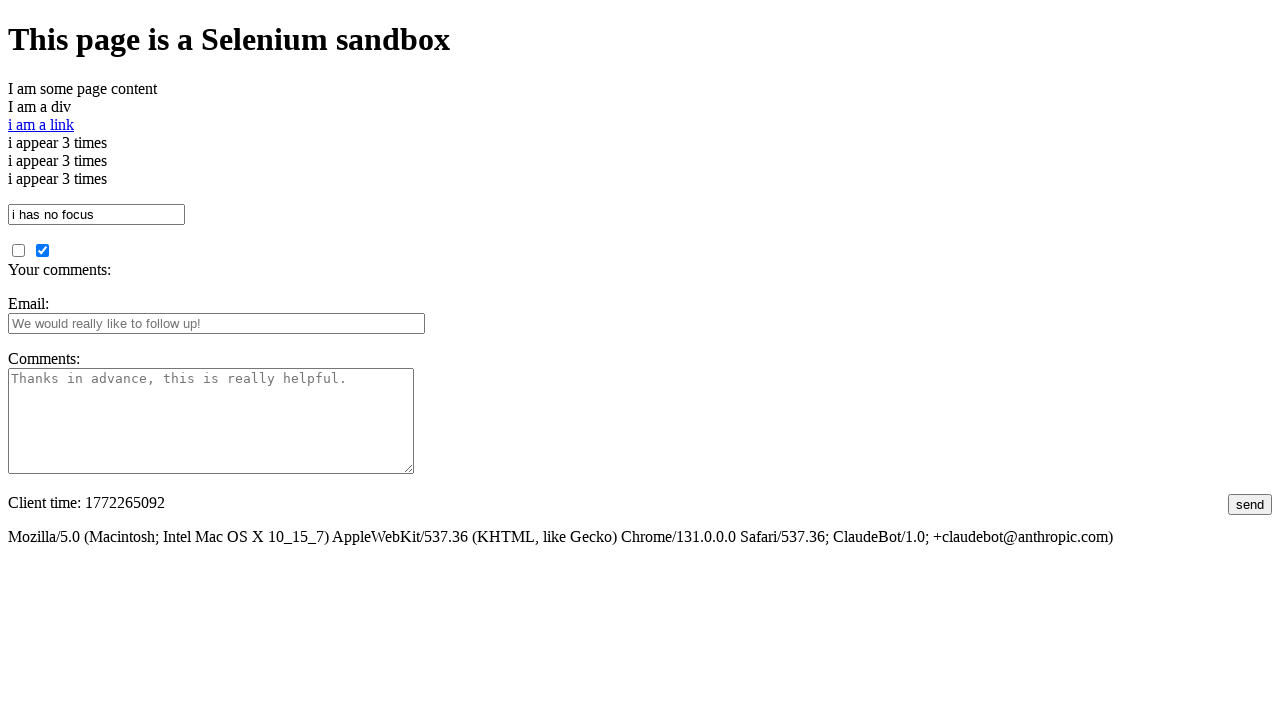

Filled email input field with 'abc@gmail.com' on #fbemail
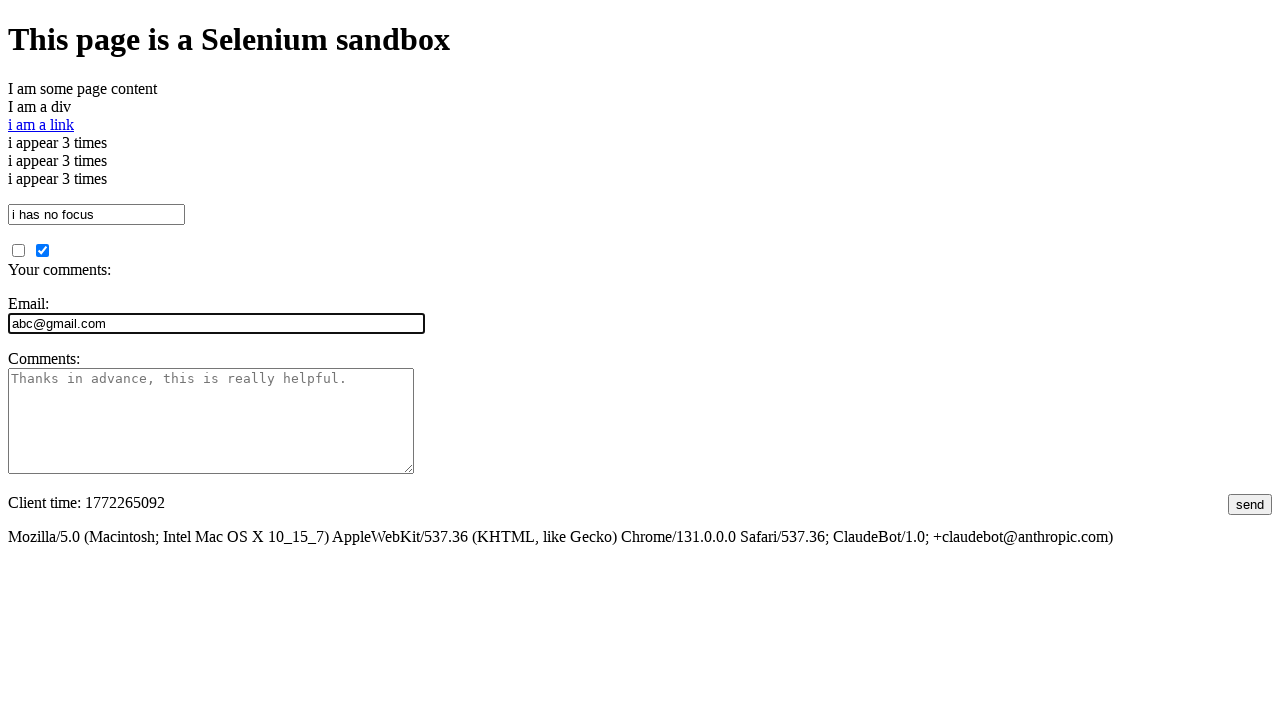

Retrieved email input value from field
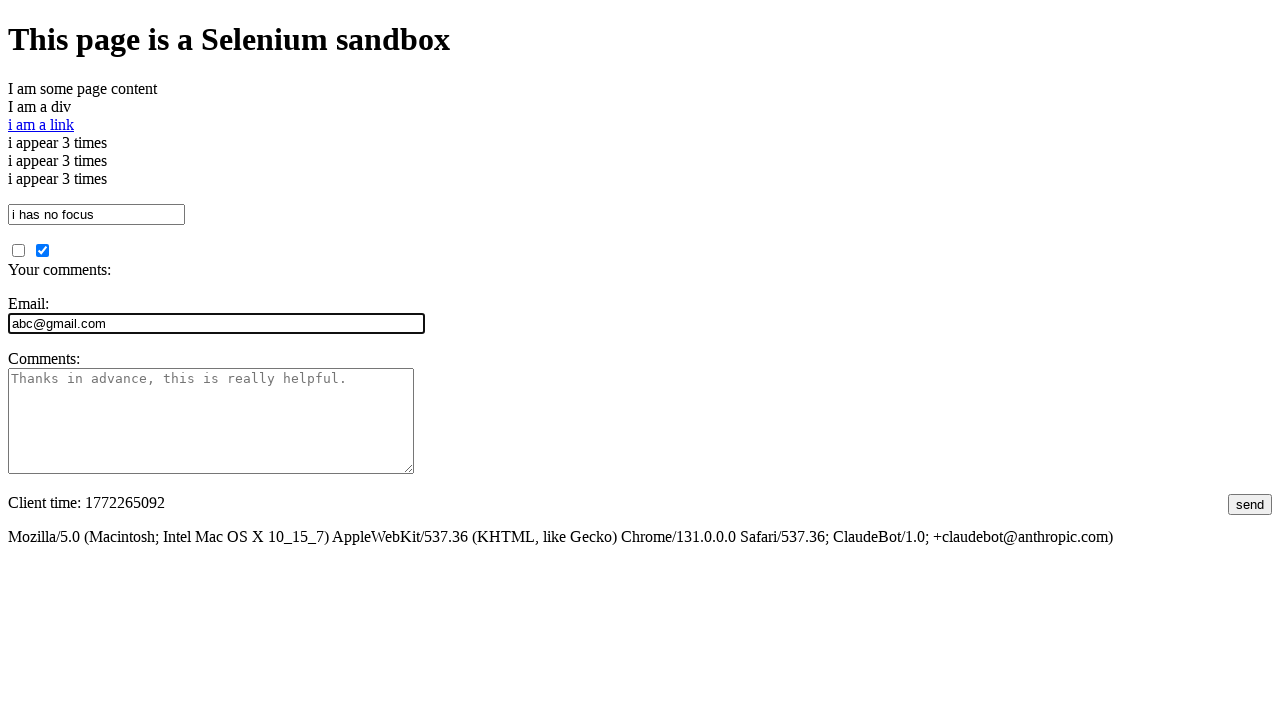

Verified email input value is 'abc@gmail.com'
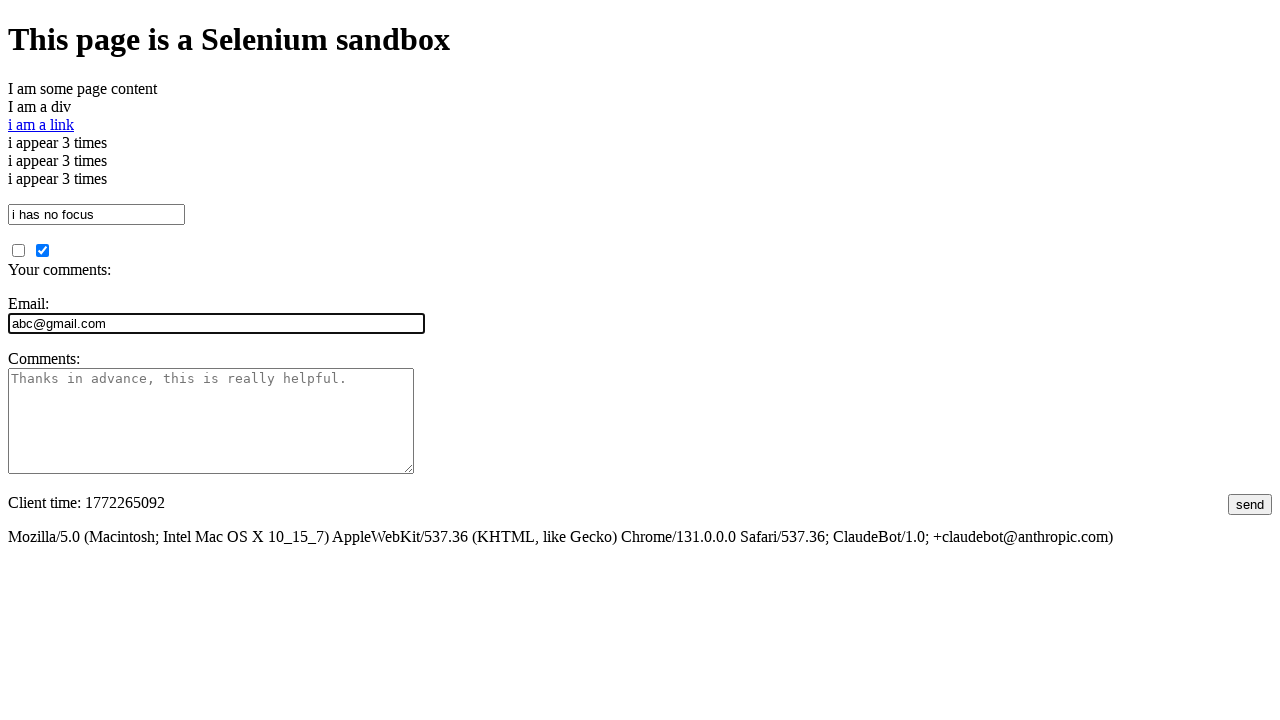

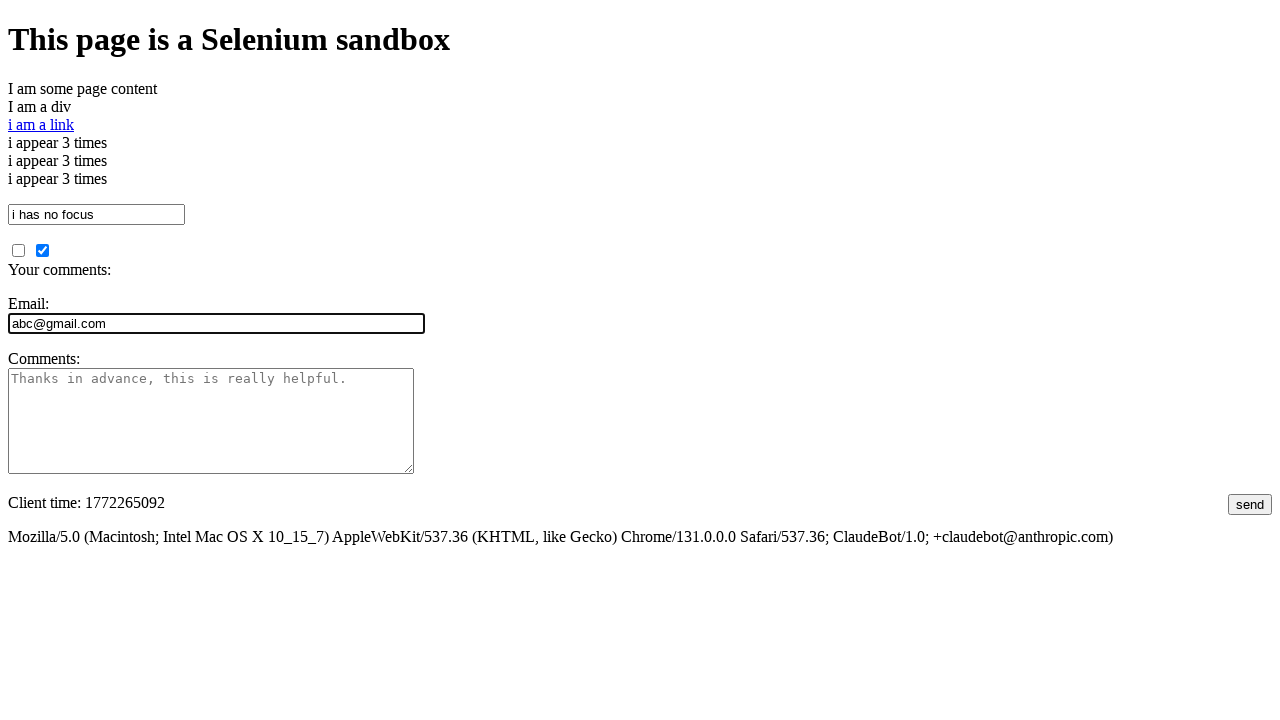